Tests handling of JavaScript confirm box by triggering it and testing both accept and dismiss actions

Starting URL: https://automationbysqatools.blogspot.com/2020/08/alerts.html

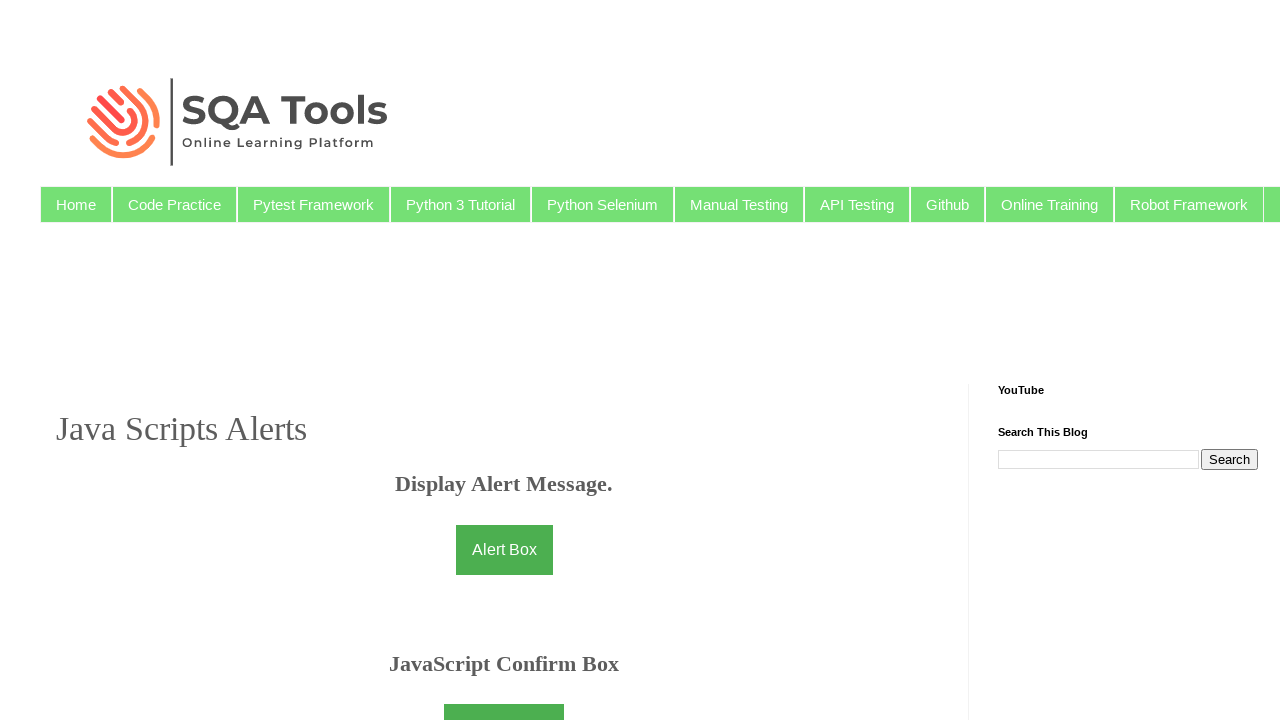

Set up dialog handler to accept confirm box
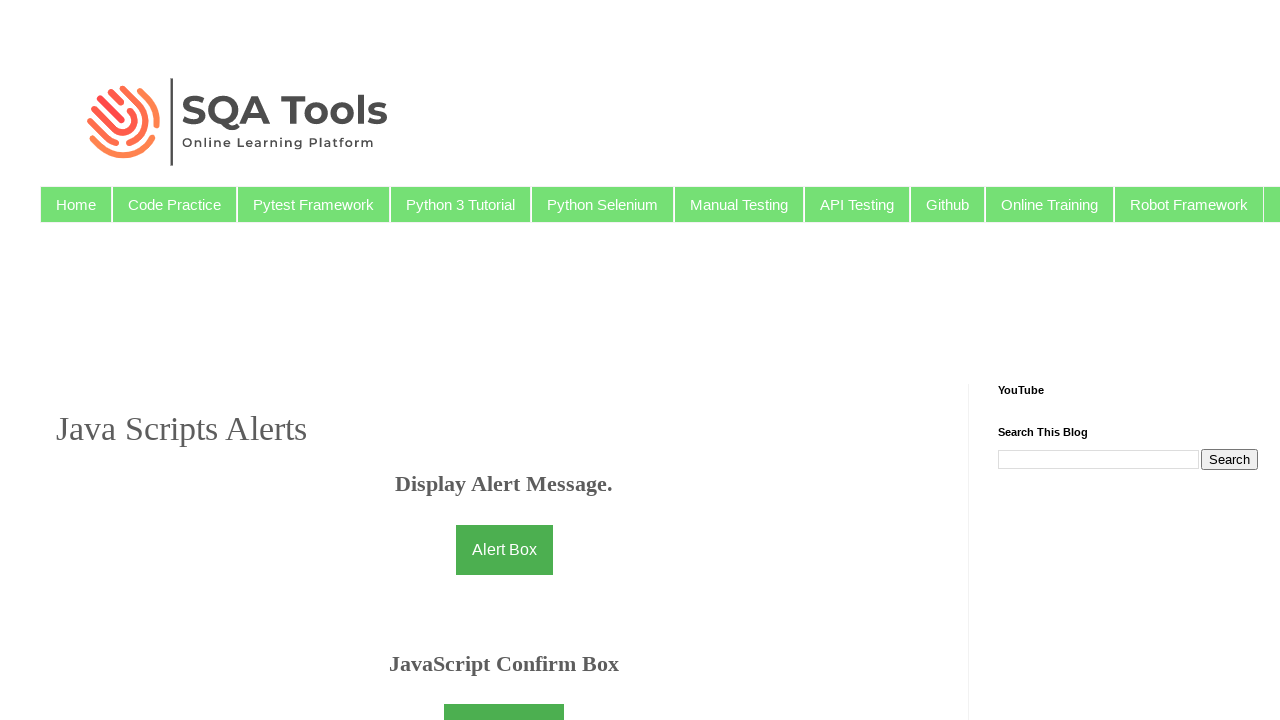

Clicked button to trigger confirm box at (504, 695) on xpath=//button[@onclick = 'myFunction()']
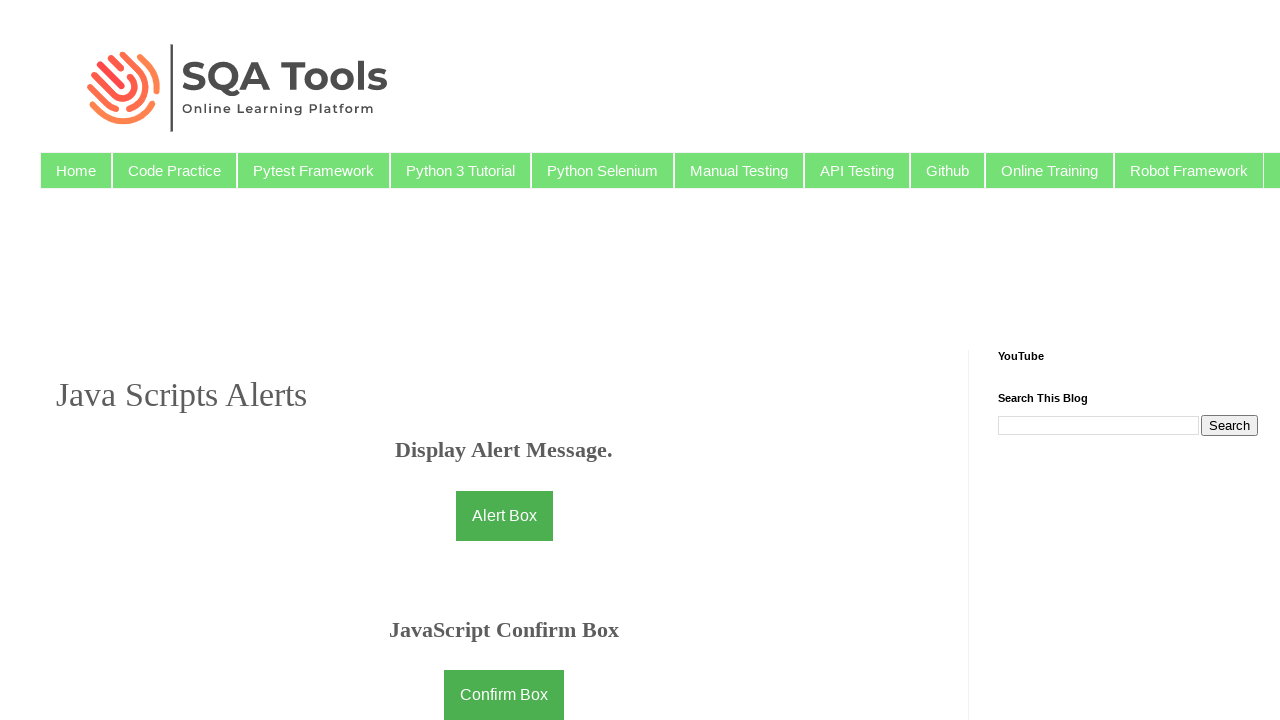

Waited for result message element to appear
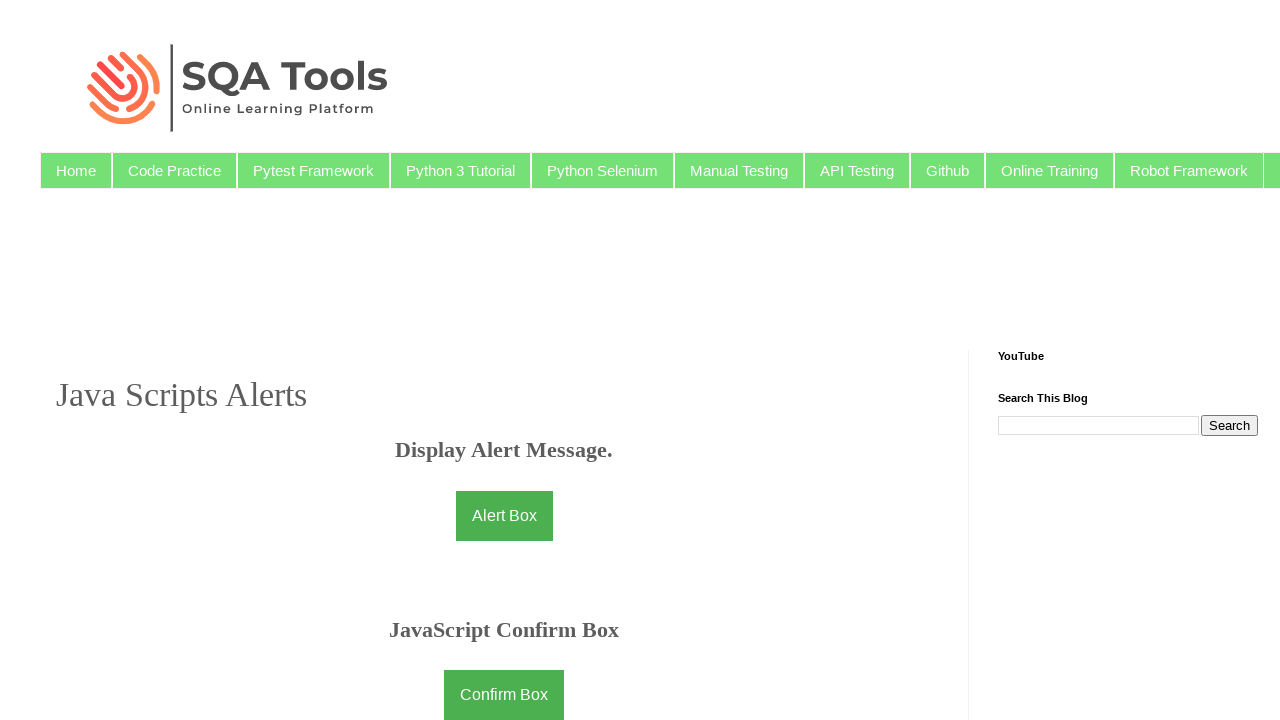

Retrieved result message after accepting confirm box: 'You pressed OK!'
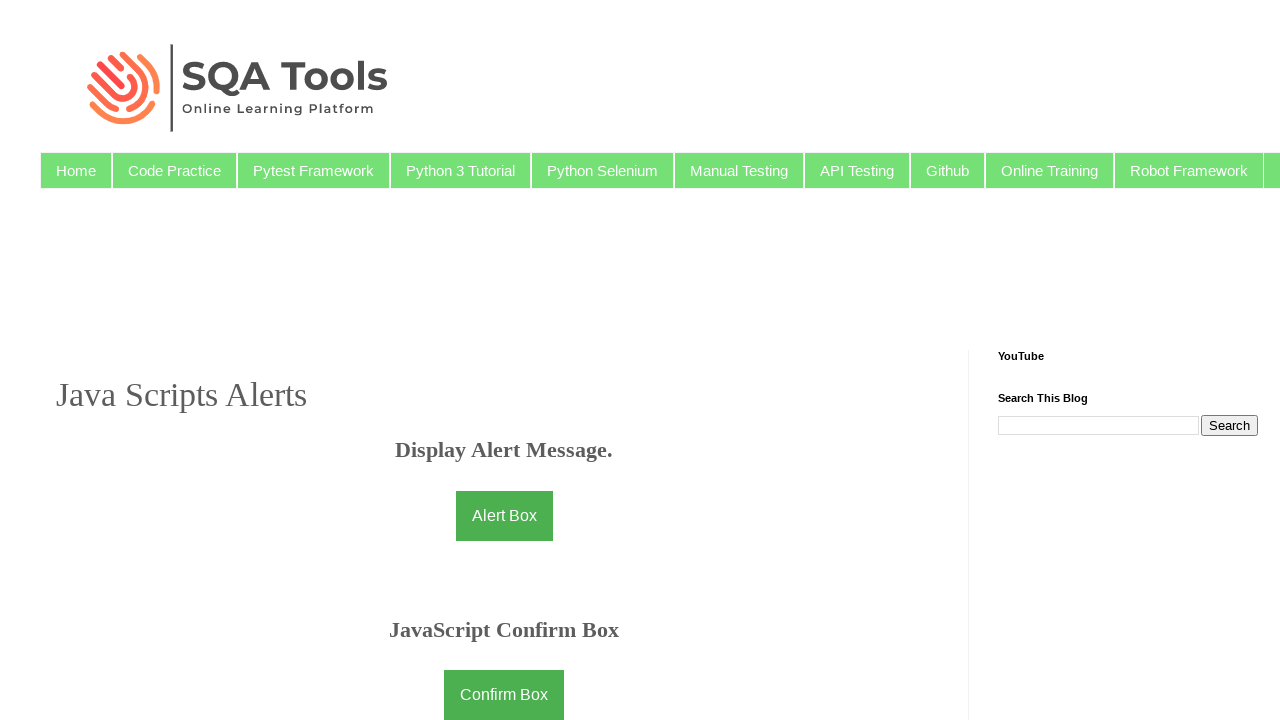

Set up dialog handler to dismiss confirm box
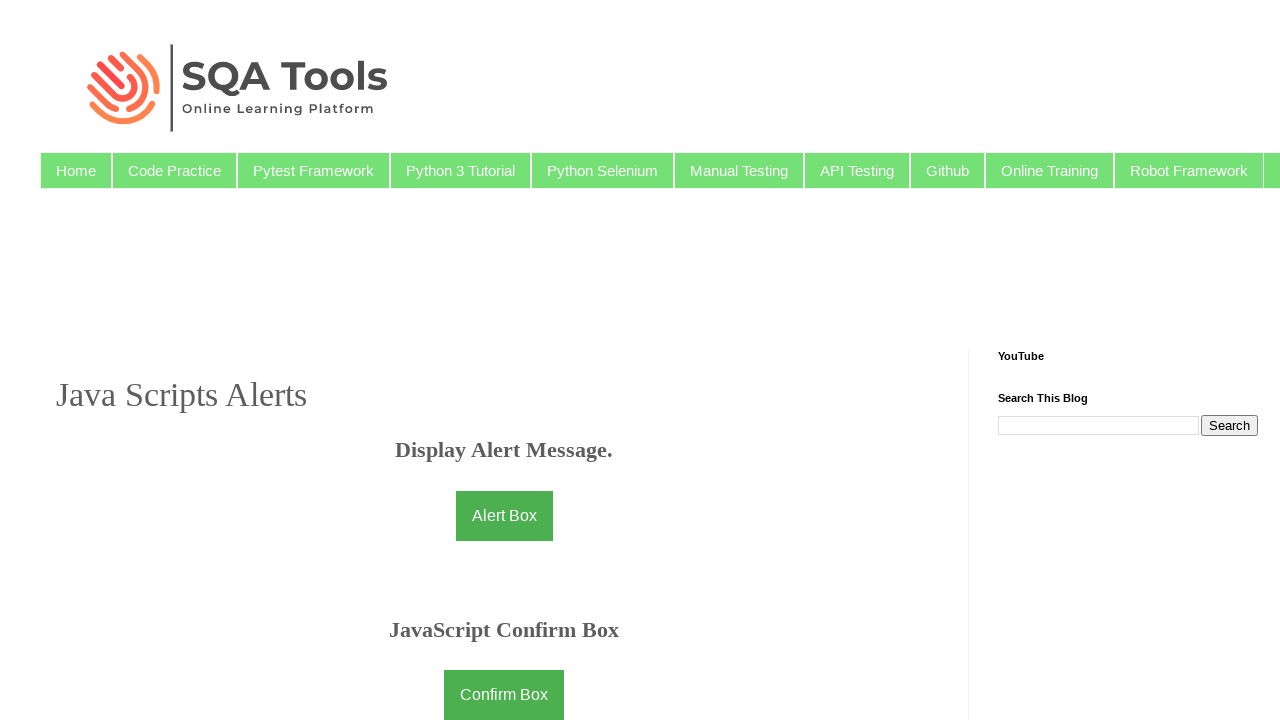

Clicked button again to trigger confirm box for dismissal at (504, 695) on xpath=//button[@onclick = 'myFunction()']
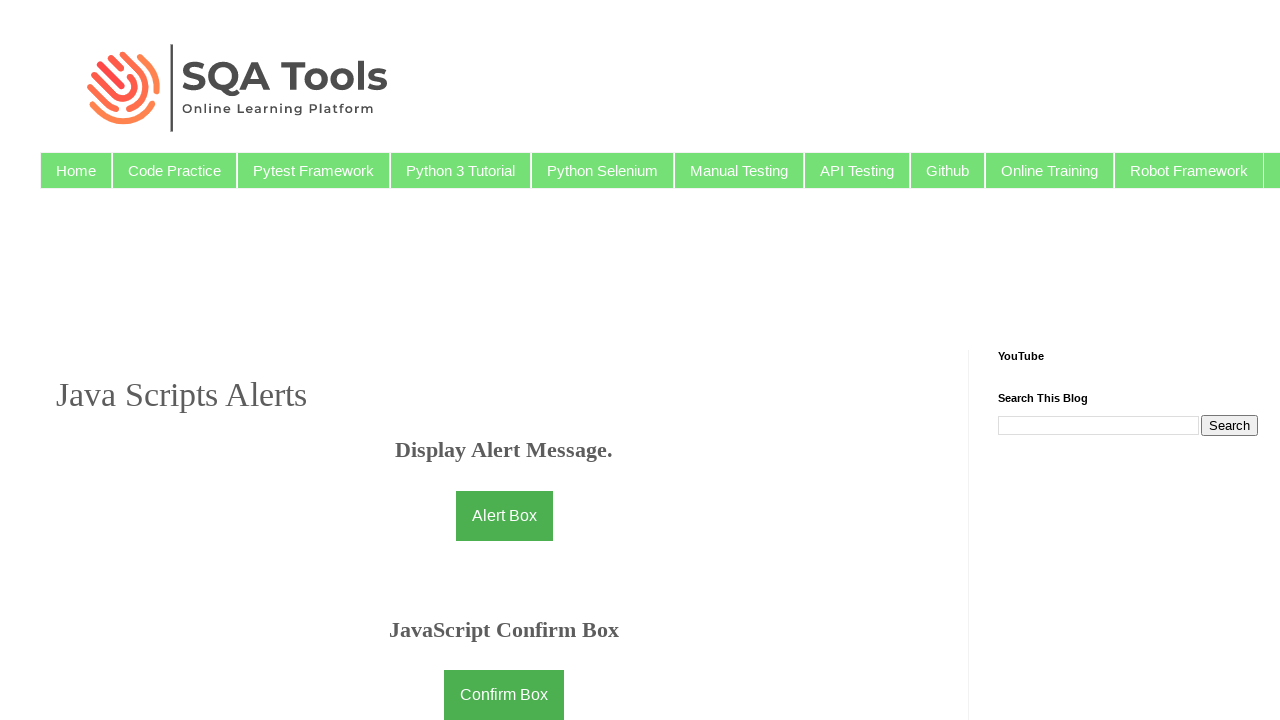

Retrieved result message after dismissing confirm box: 'You pressed Cancel!'
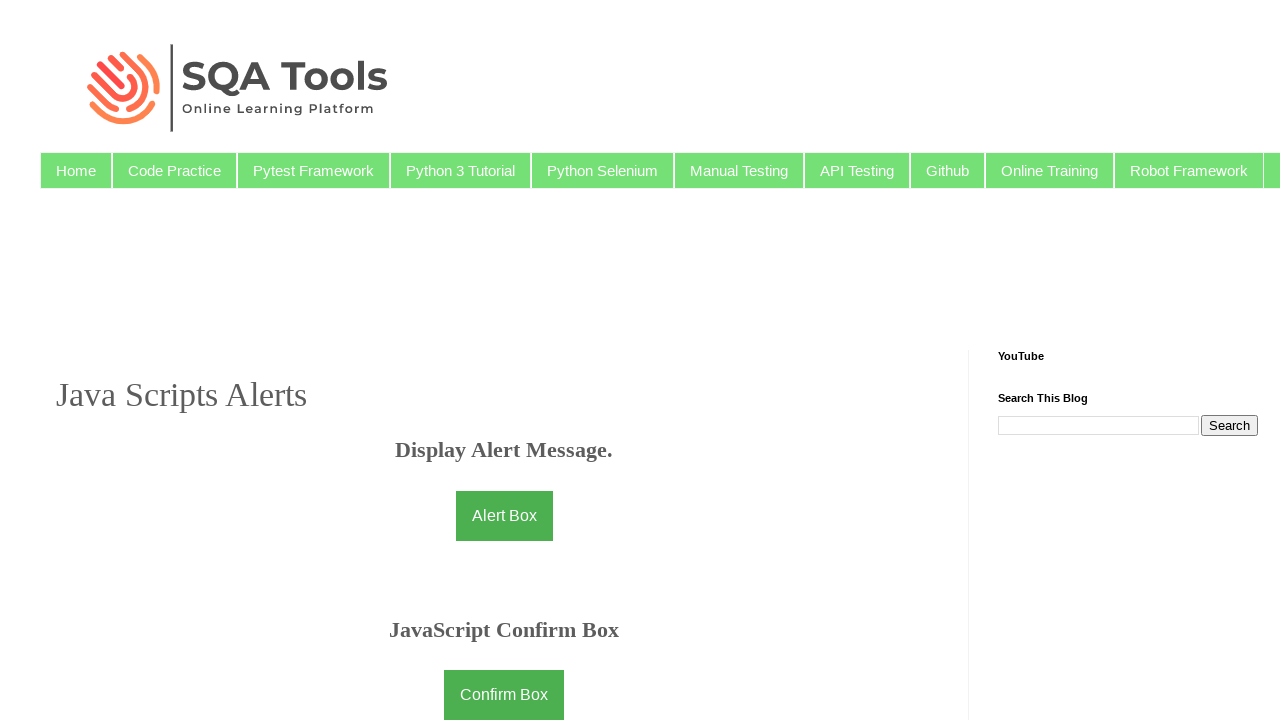

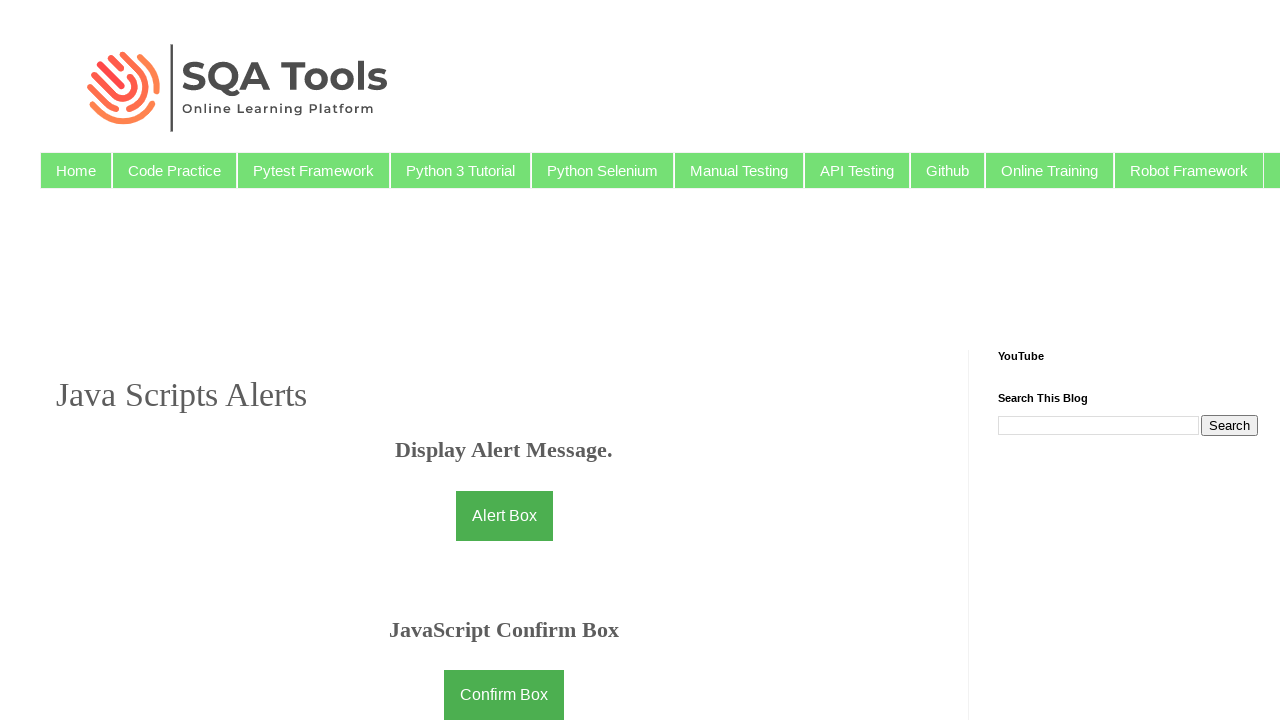